Tests interaction with radio buttons and checkboxes on a practice form by selecting a gender radio button and a hobbies checkbox

Starting URL: https://demoqa.com/automation-practice-form

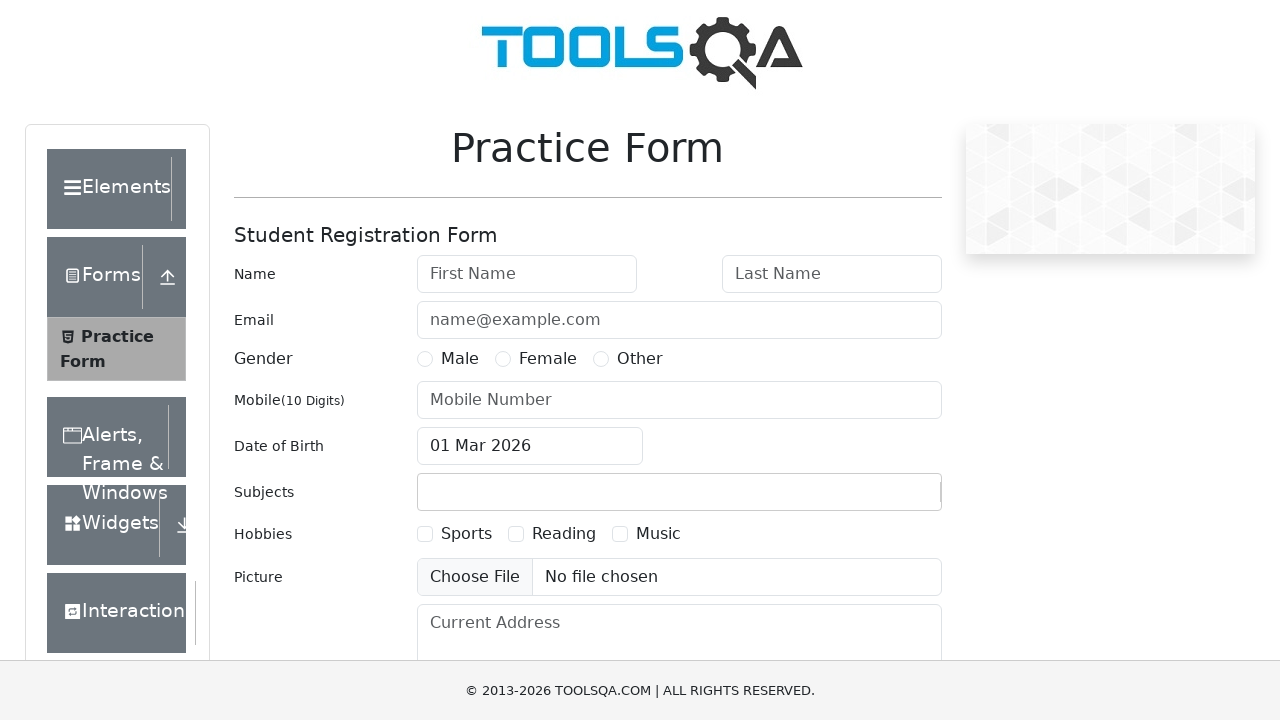

Clicked Male gender radio button at (460, 359) on label[for='gender-radio-1']
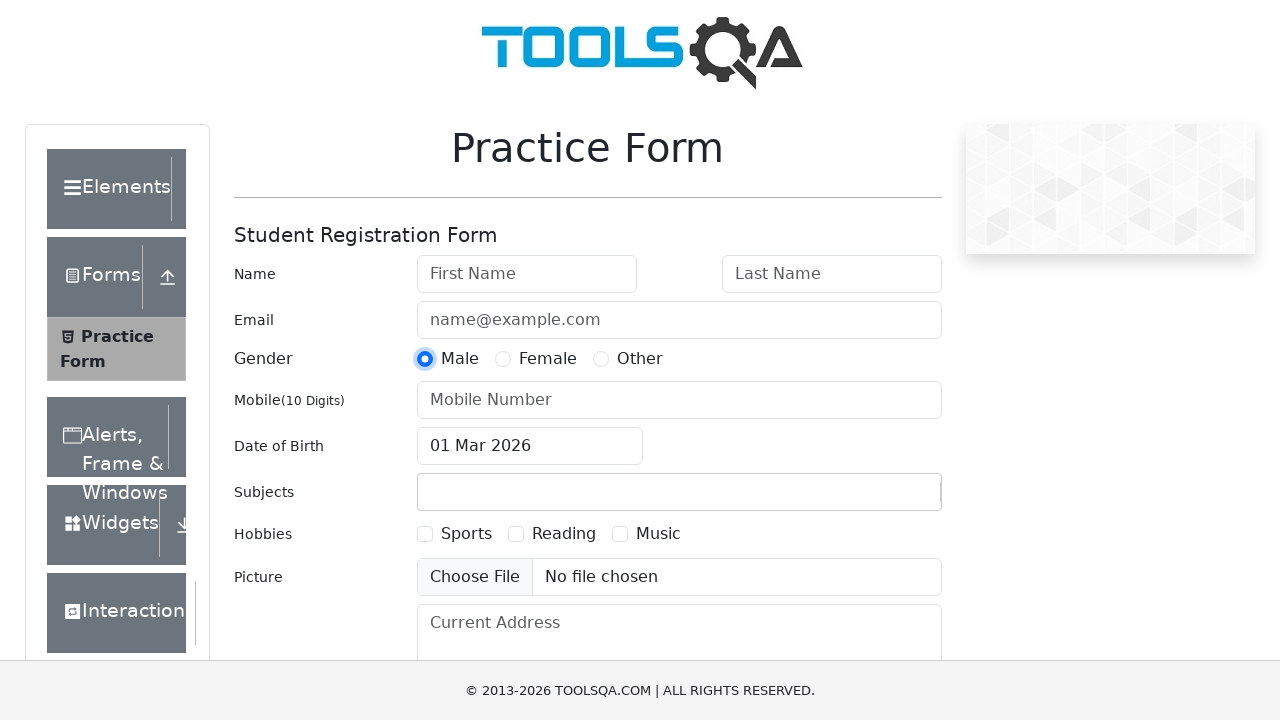

Clicked Sports hobbies checkbox at (466, 534) on label[for='hobbies-checkbox-1']
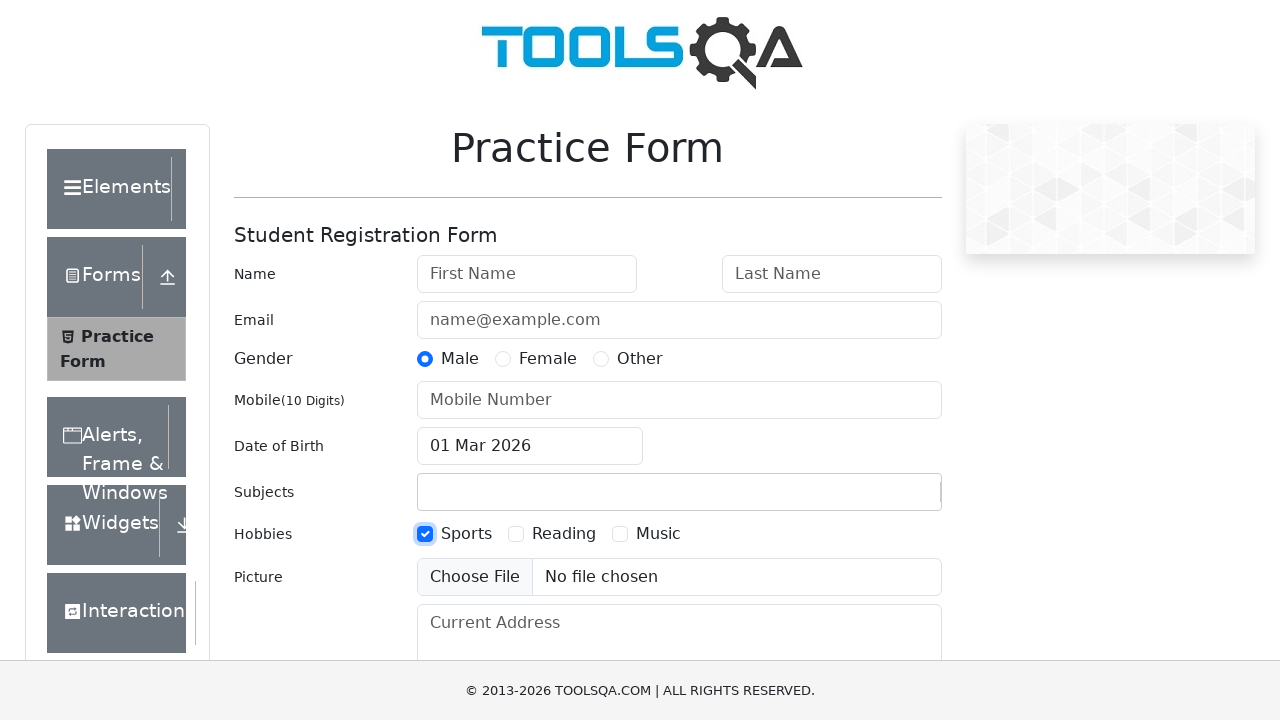

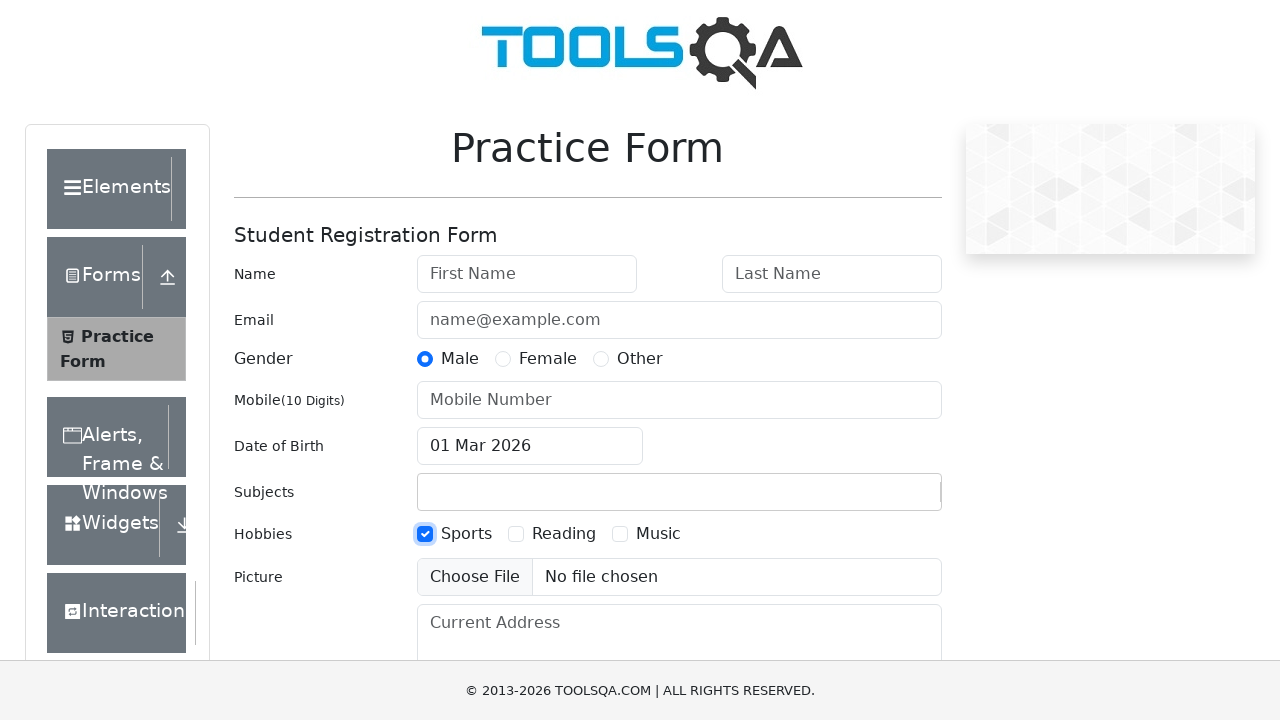